Tests double-click functionality on a W3Schools demo page by switching to an iframe, double-clicking on text, and verifying the text color changes to red.

Starting URL: https://www.w3schools.com/tags/tryit.asp?filename=tryhtml5_ev_ondblclick2

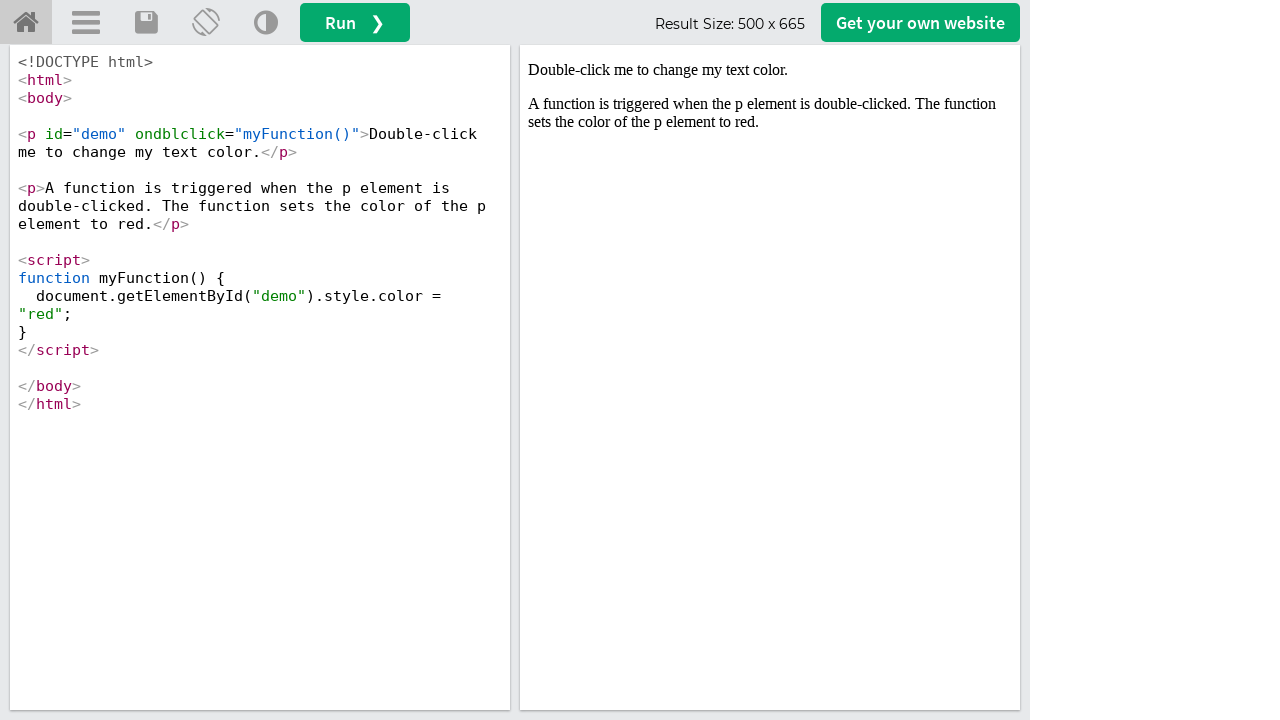

Located iframe with ID 'iframeResult'
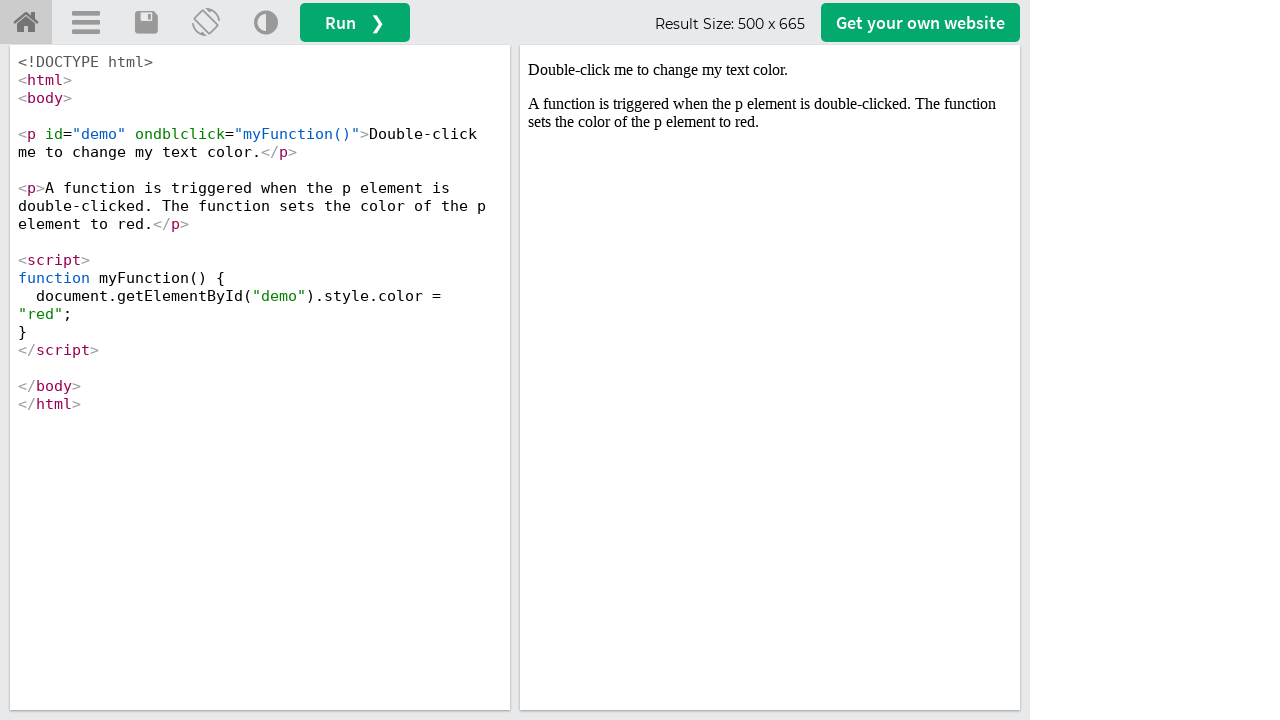

Located paragraph element with ID 'demo' inside iframe
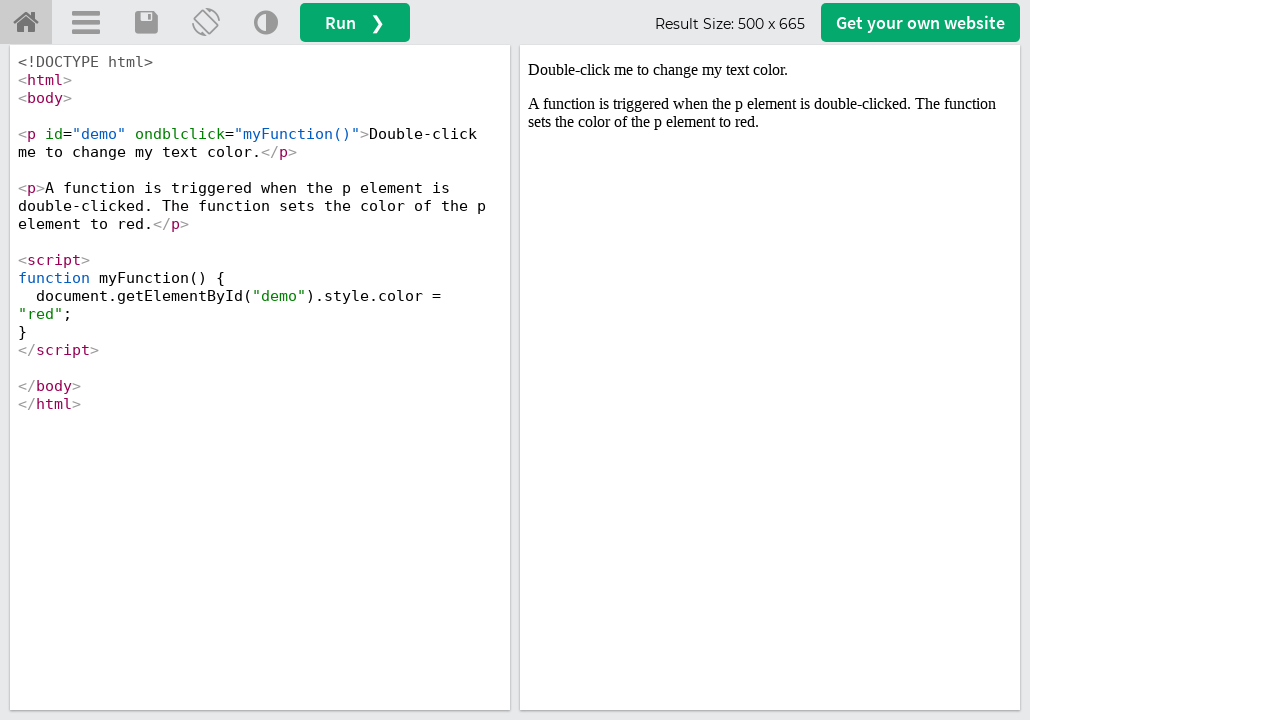

Double-clicked on the paragraph element to trigger color change at (770, 70) on #iframeResult >> internal:control=enter-frame >> p#demo
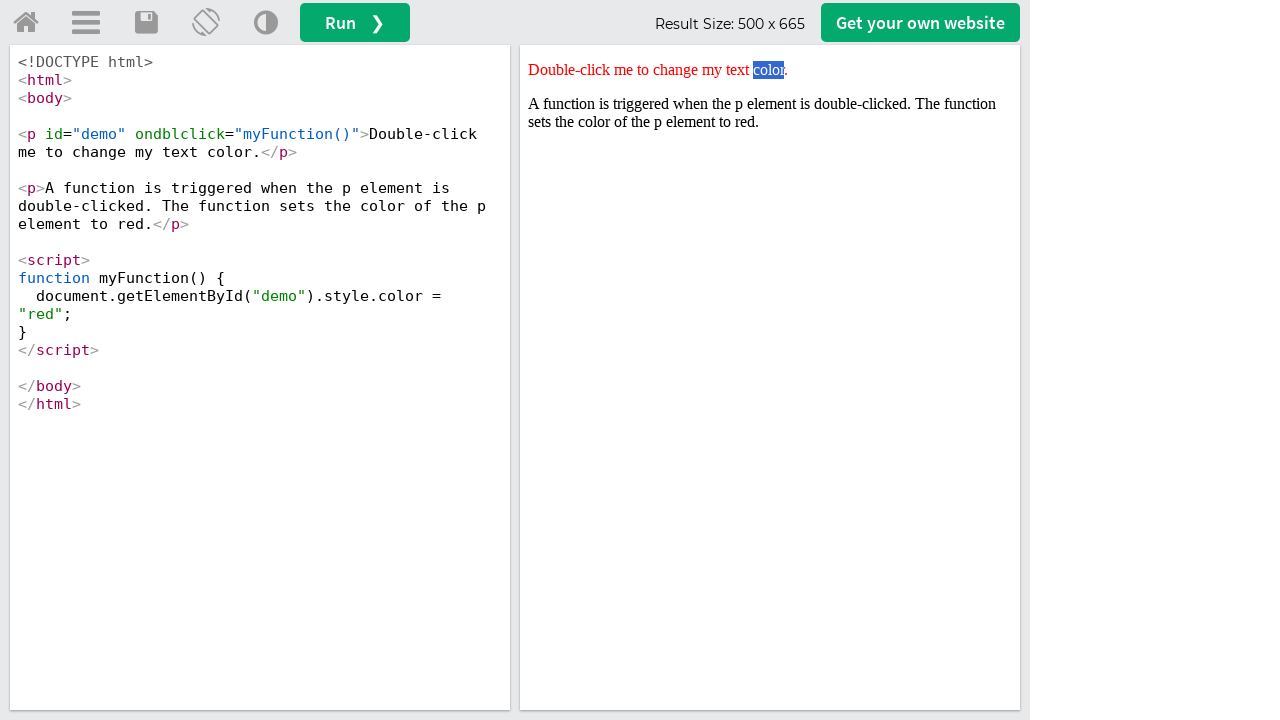

Retrieved style attribute from paragraph element
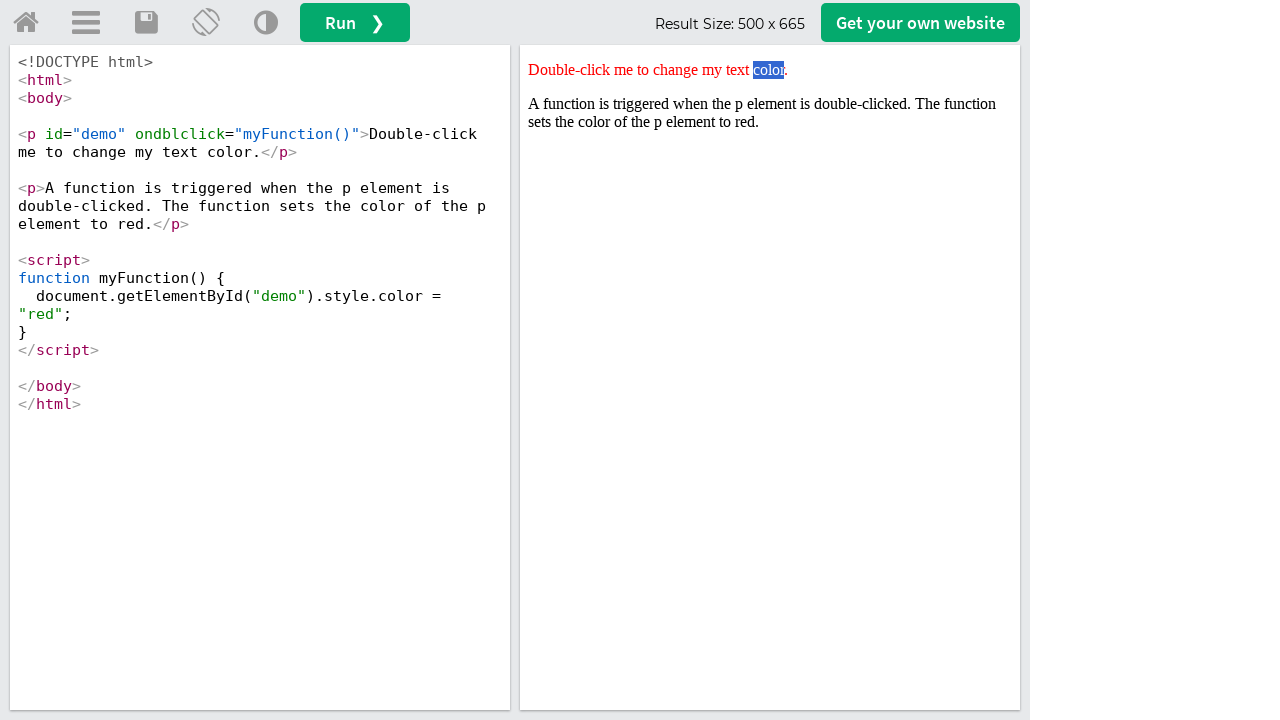

Verified that style attribute contains 'red' — double-click test passed
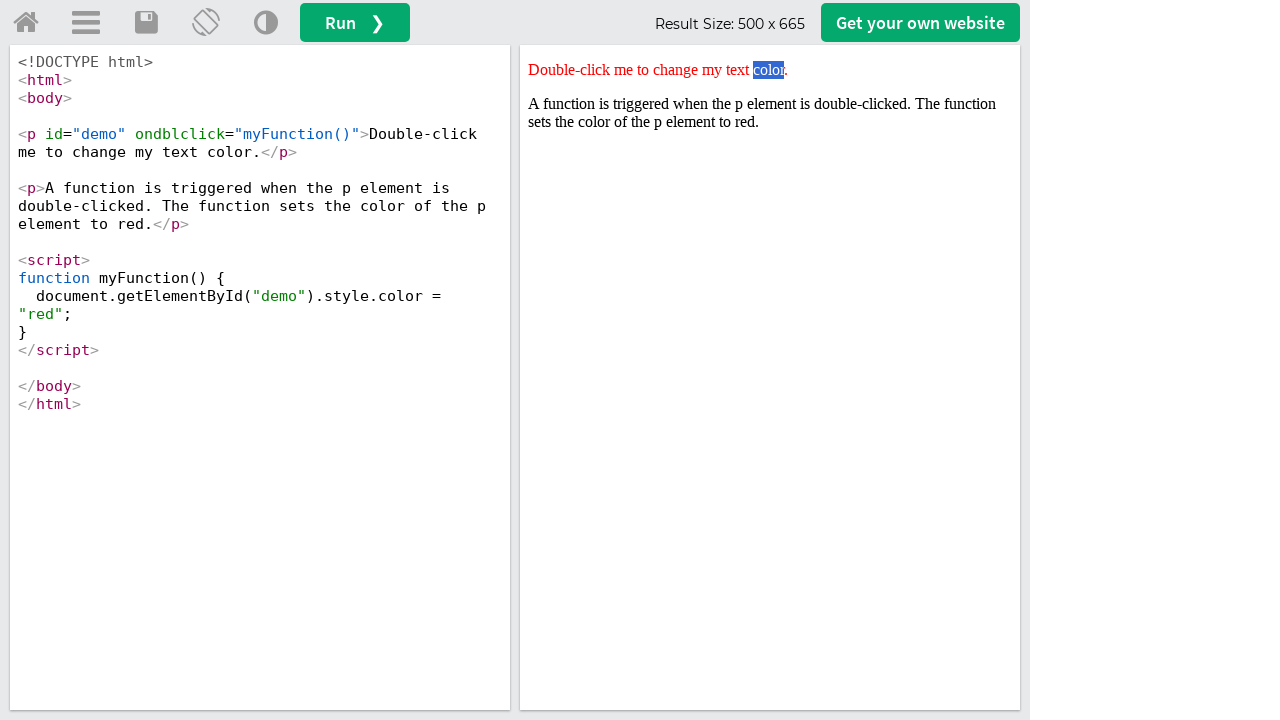

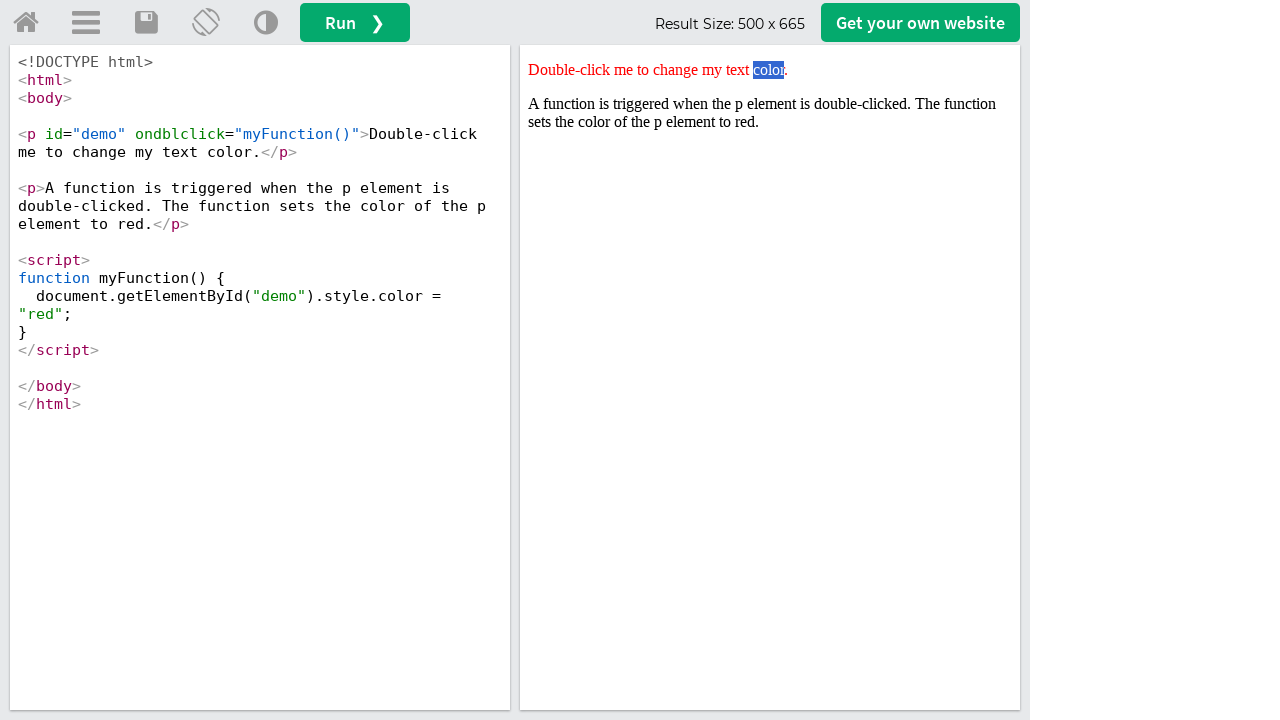